Tests that clicking the "dues" column header twice in table 2 (with class attributes) sorts the dues values in descending order

Starting URL: http://the-internet.herokuapp.com/tables

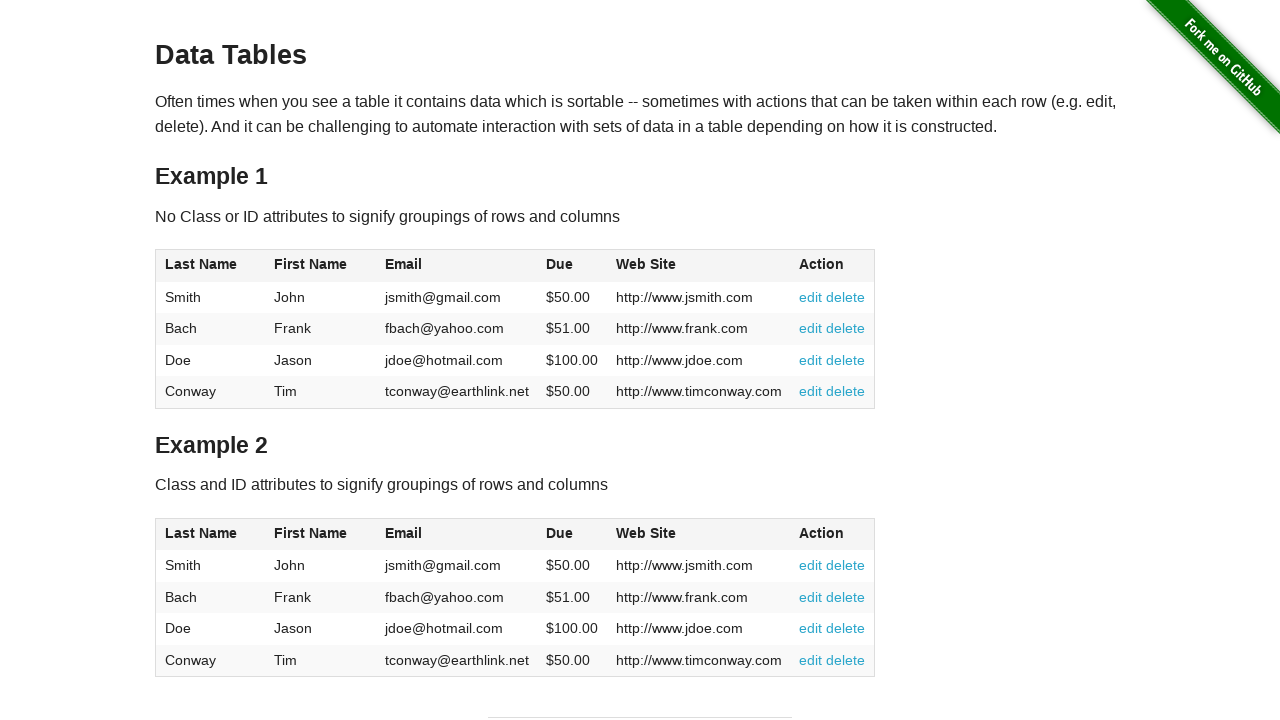

Clicked dues column header first time to sort ascending at (560, 533) on #table2 thead .dues
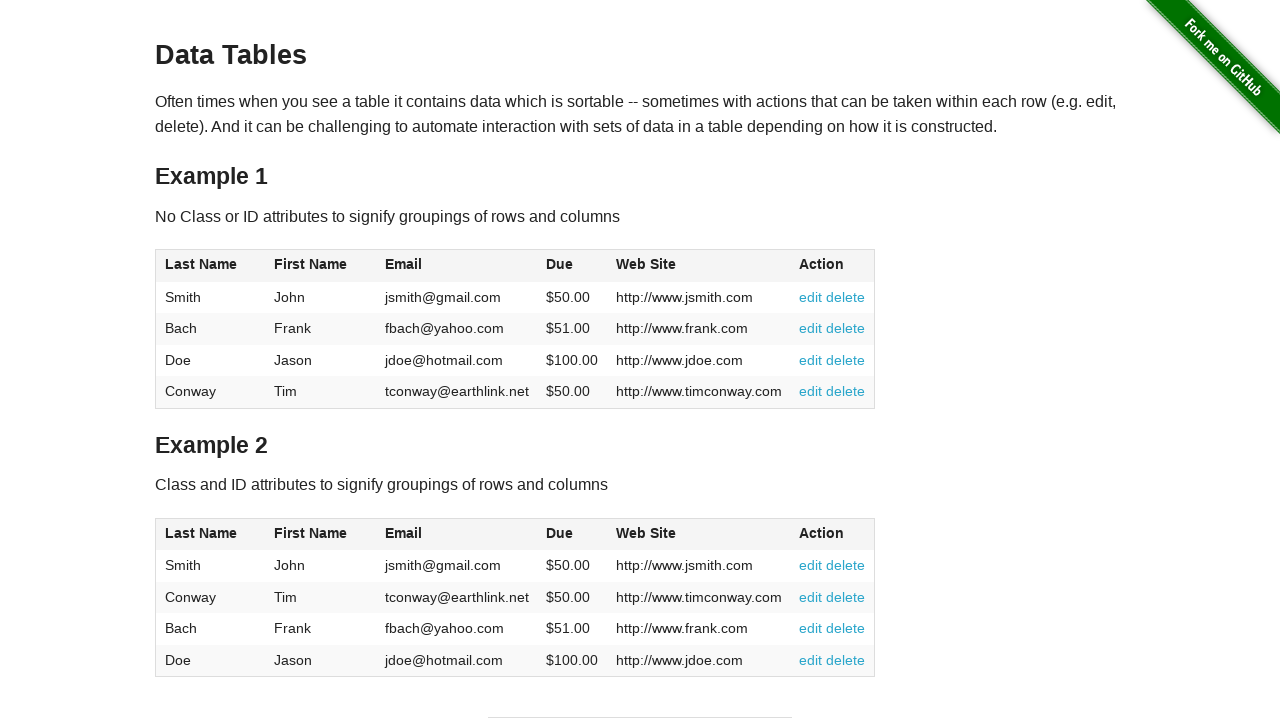

Clicked dues column header second time to sort descending at (560, 533) on #table2 thead .dues
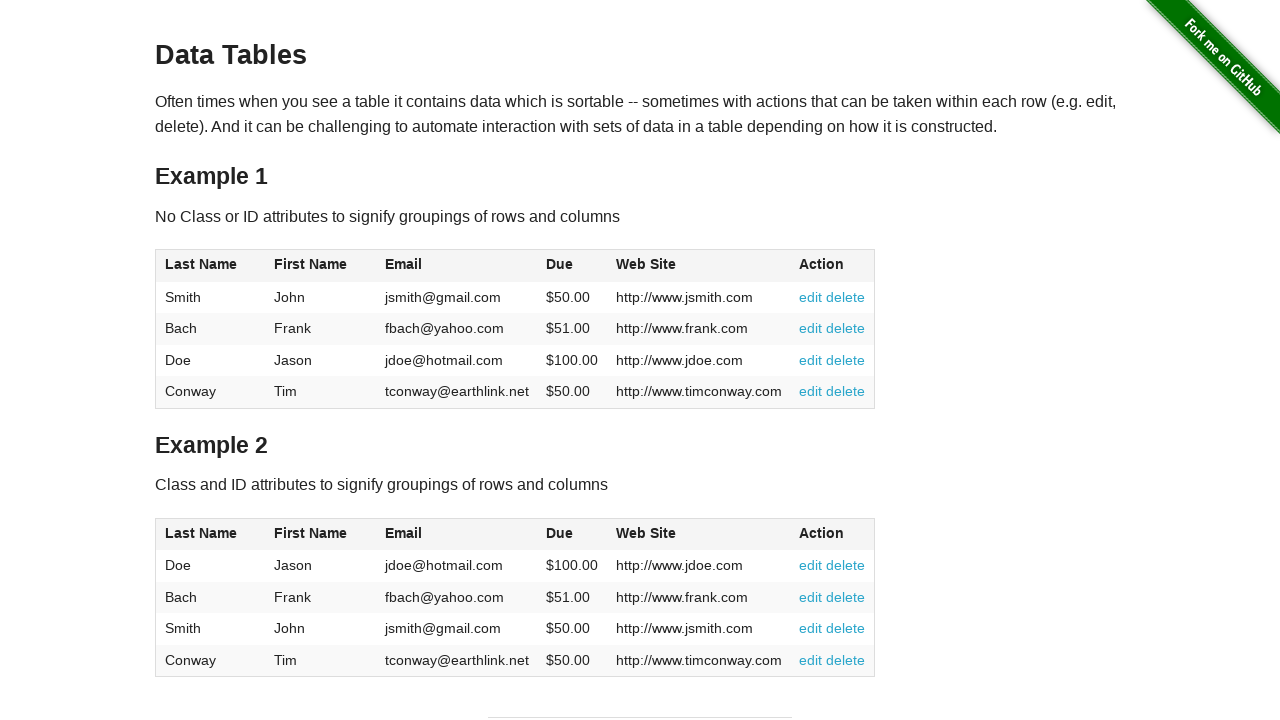

Dues column cells are visible in descending order
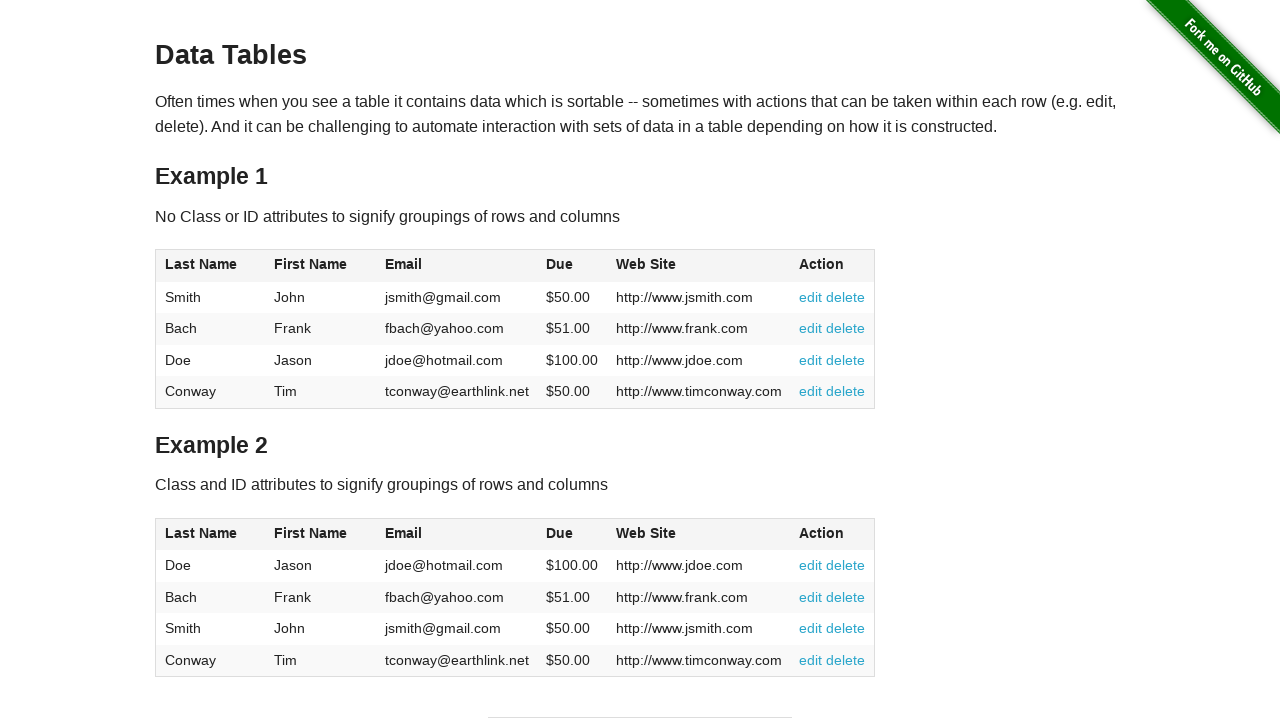

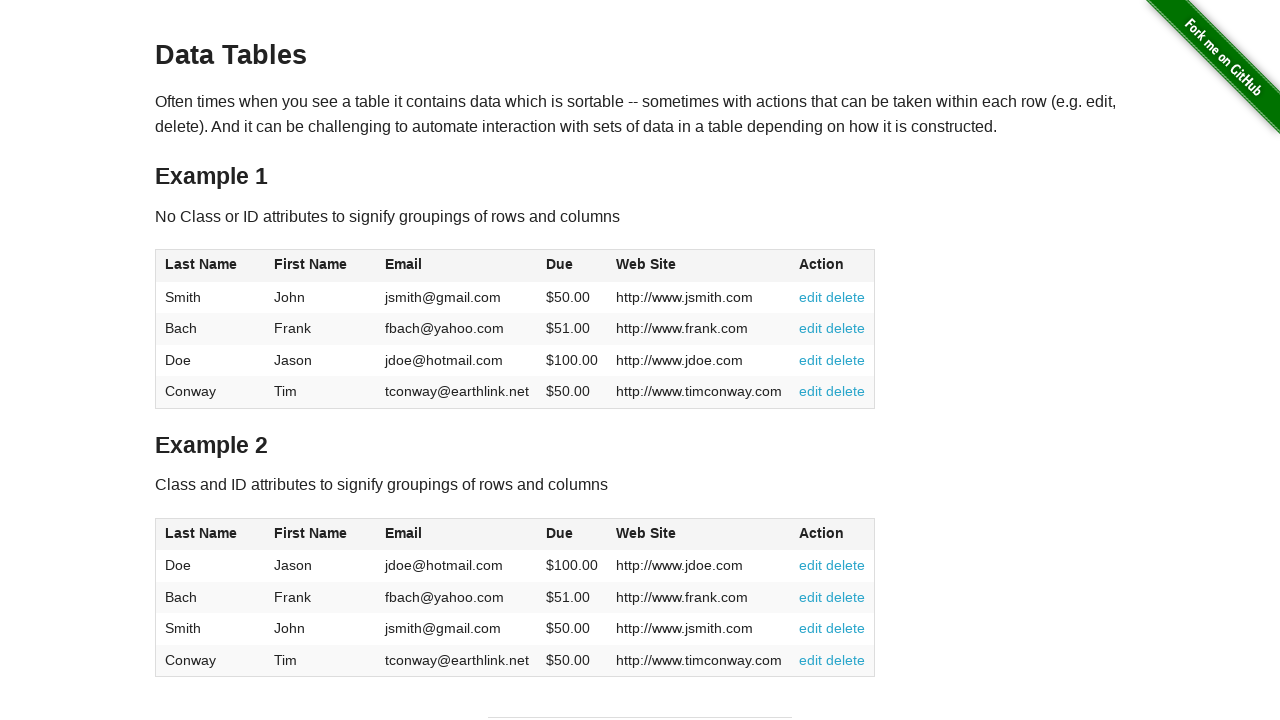